Tests navigation from inputs page to home page by clicking the Home link and verifying the page title

Starting URL: https://practice.cydeo.com/inputs

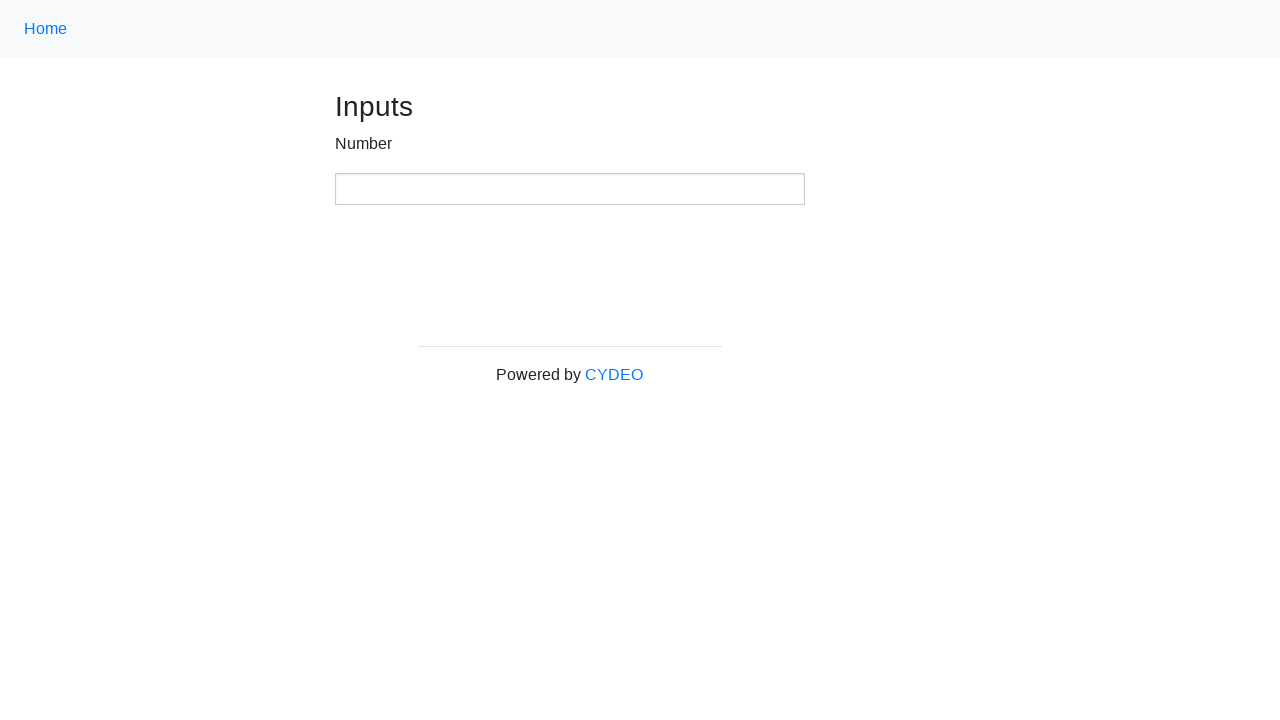

Clicked Home link using class locator '.nav-link' at (46, 29) on .nav-link
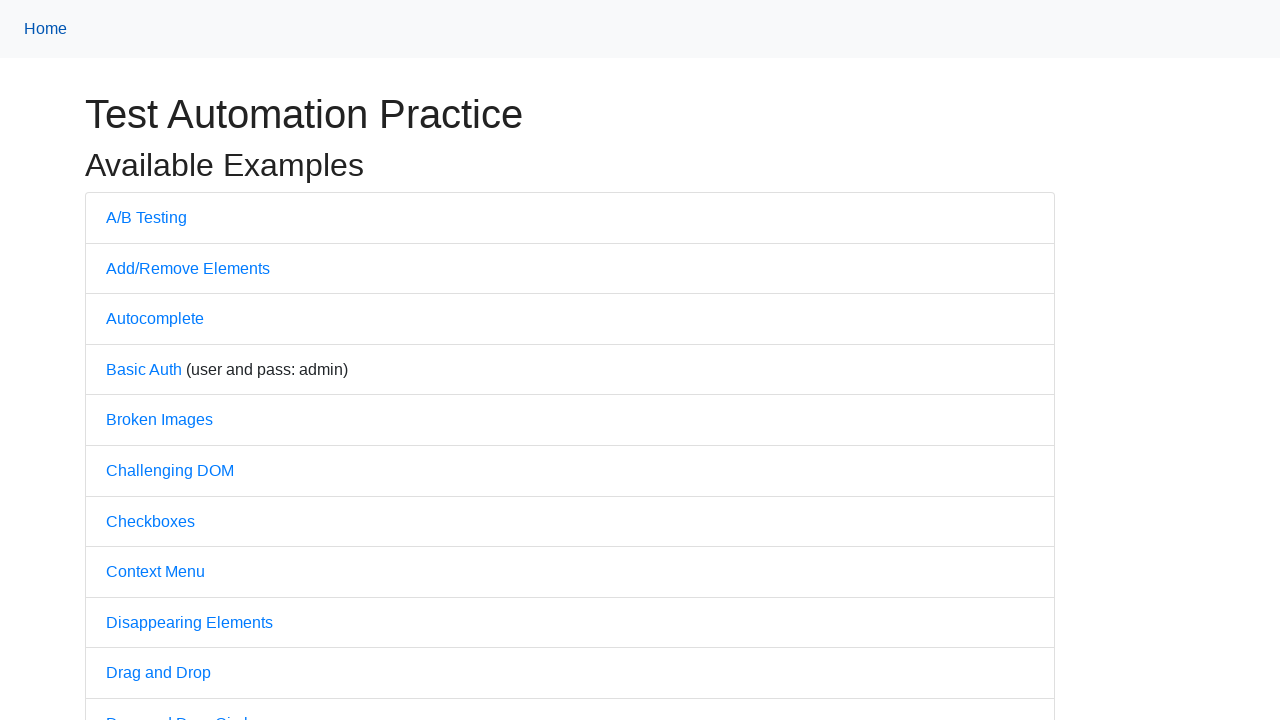

Waited for page to reach domcontentloaded state
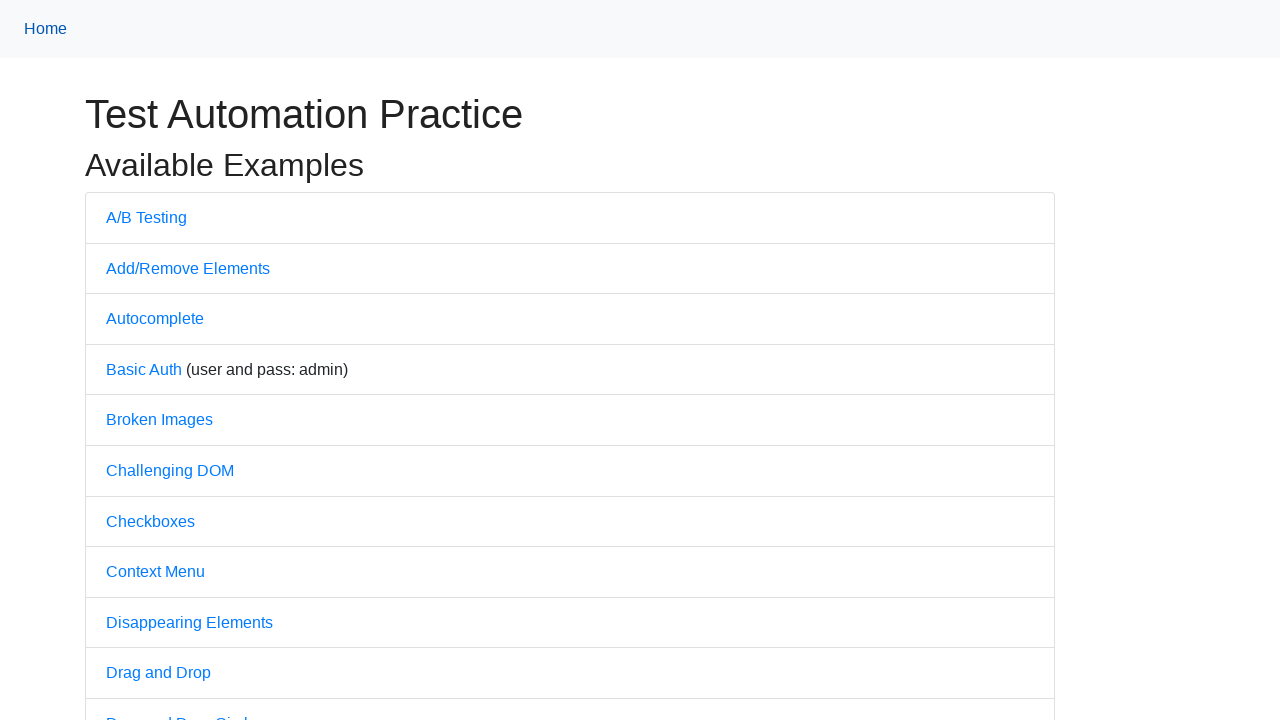

Verified page title is 'Practice'
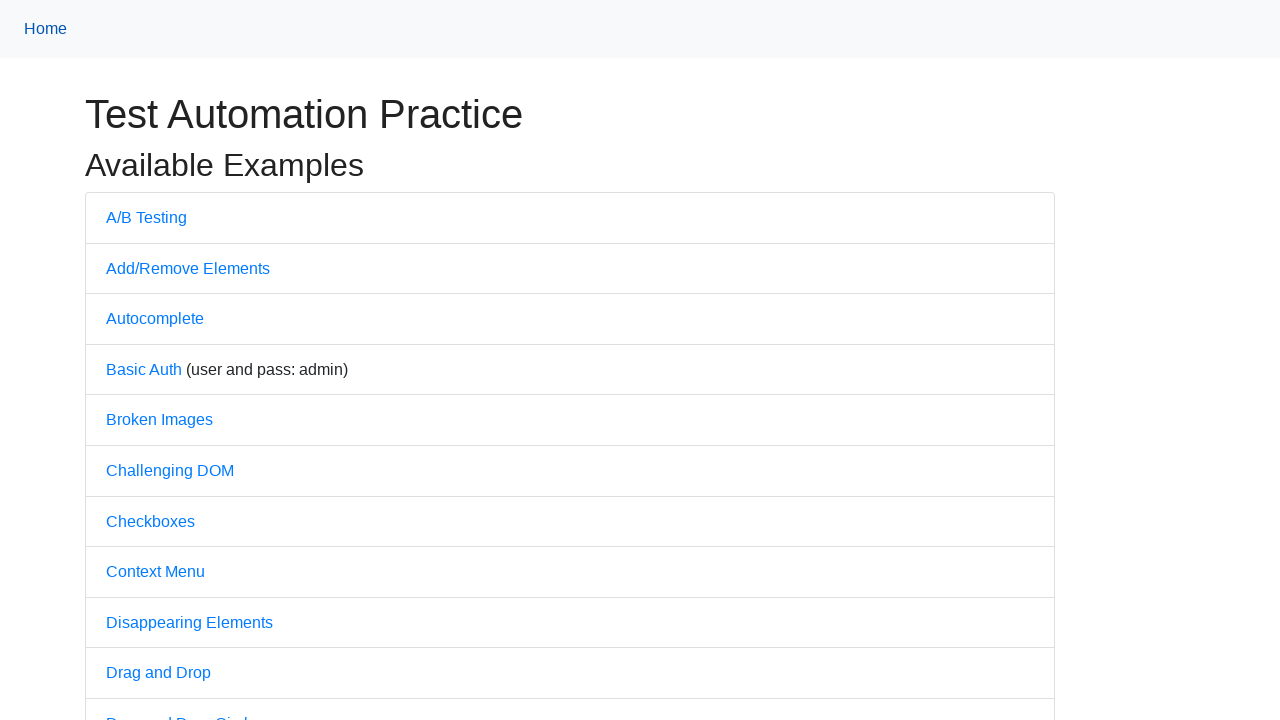

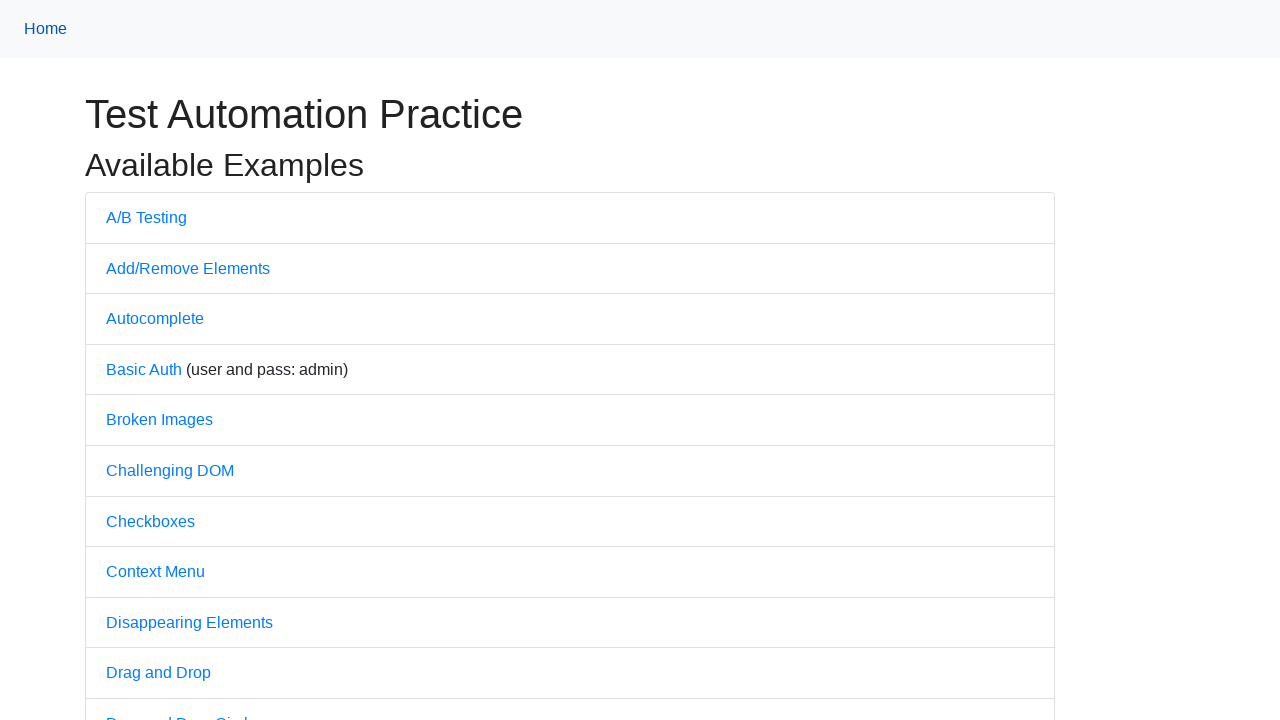